Tests window handling by clicking a link that opens in a new window, switching between parent and child windows

Starting URL: https://rahulshettyacademy.com/loginpagePractise/#

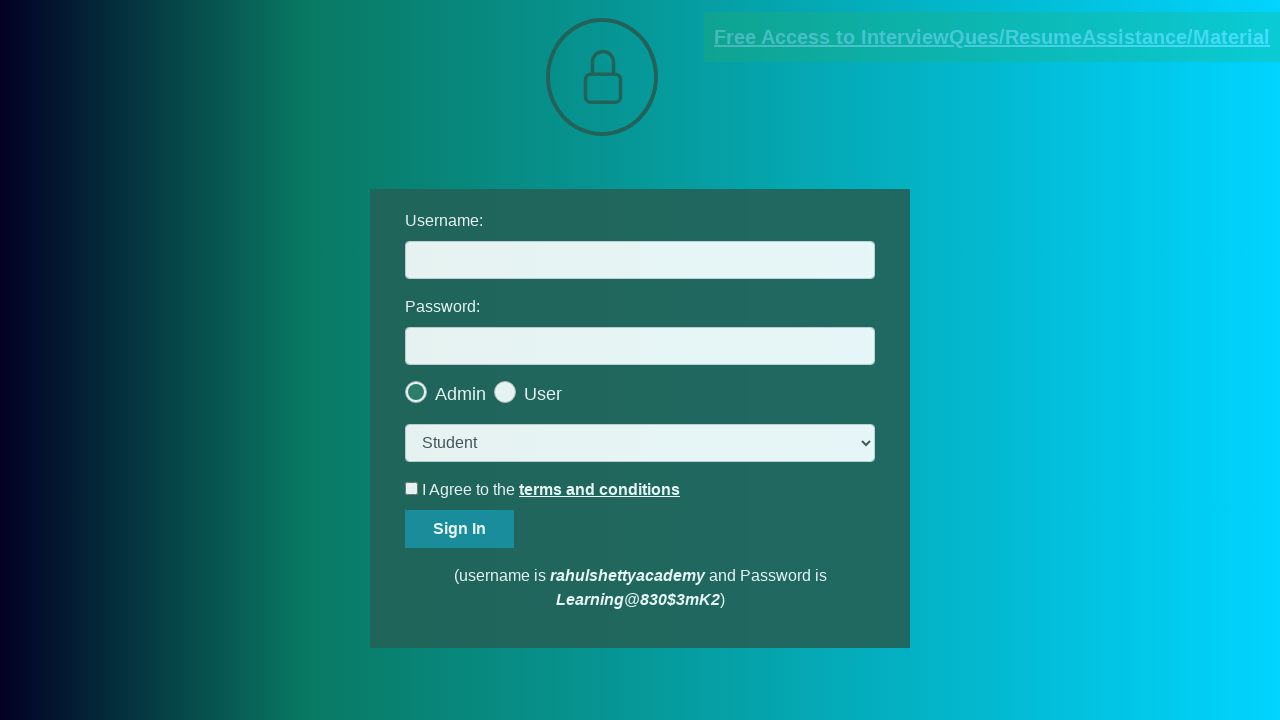

Clicked blinking text link to open new window at (992, 37) on xpath=//a[@class='blinkingText'][1]
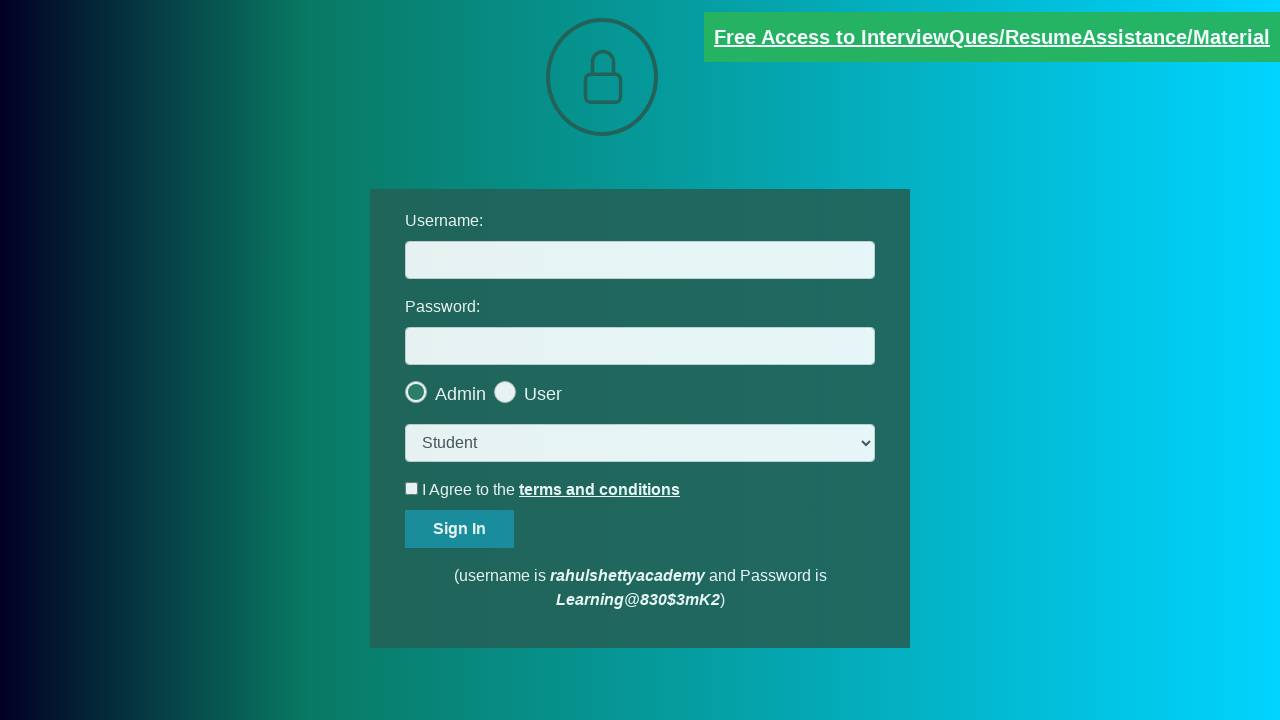

Captured new child window page object
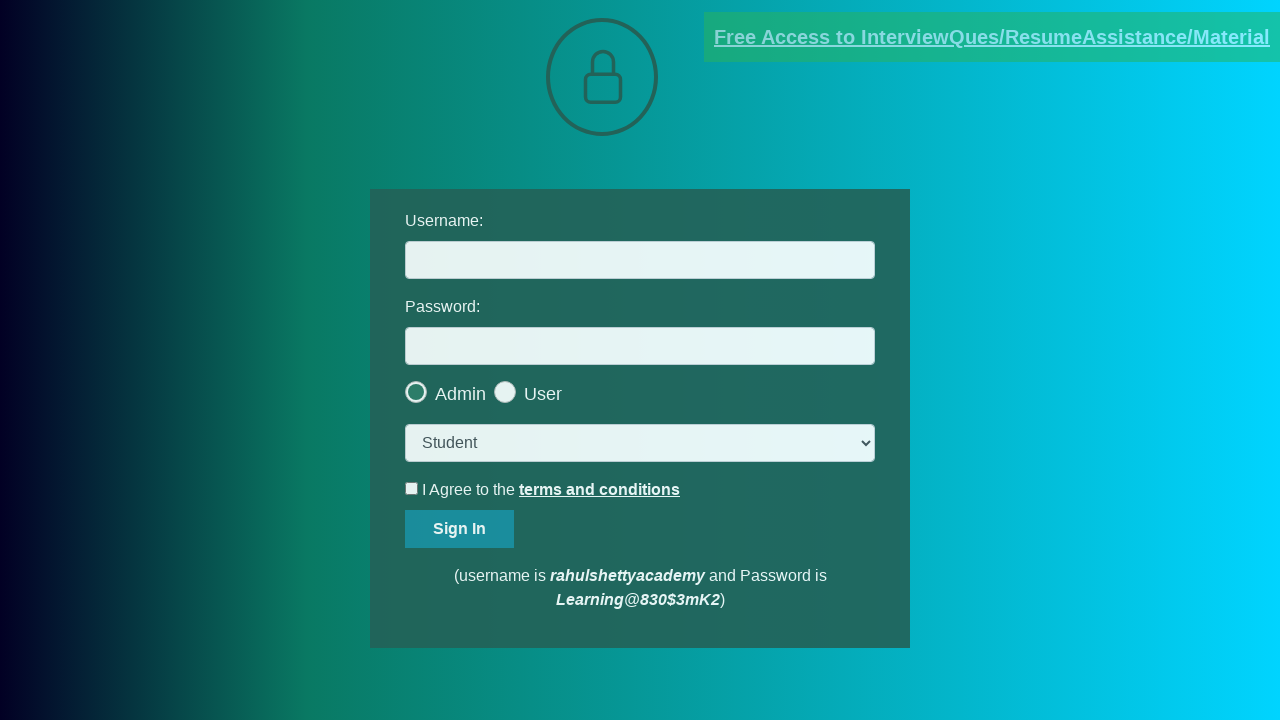

Retrieved child window title: RS Academy
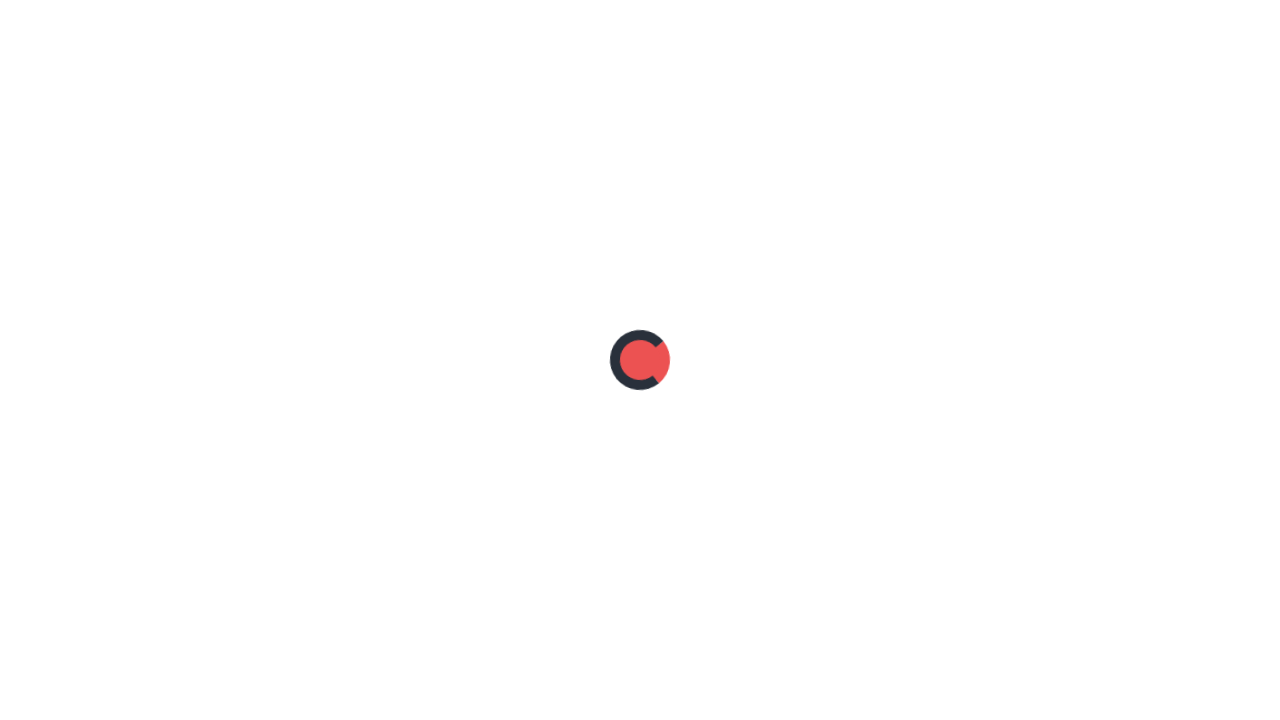

Retrieved parent window title: LoginPage Practise | Rahul Shetty Academy
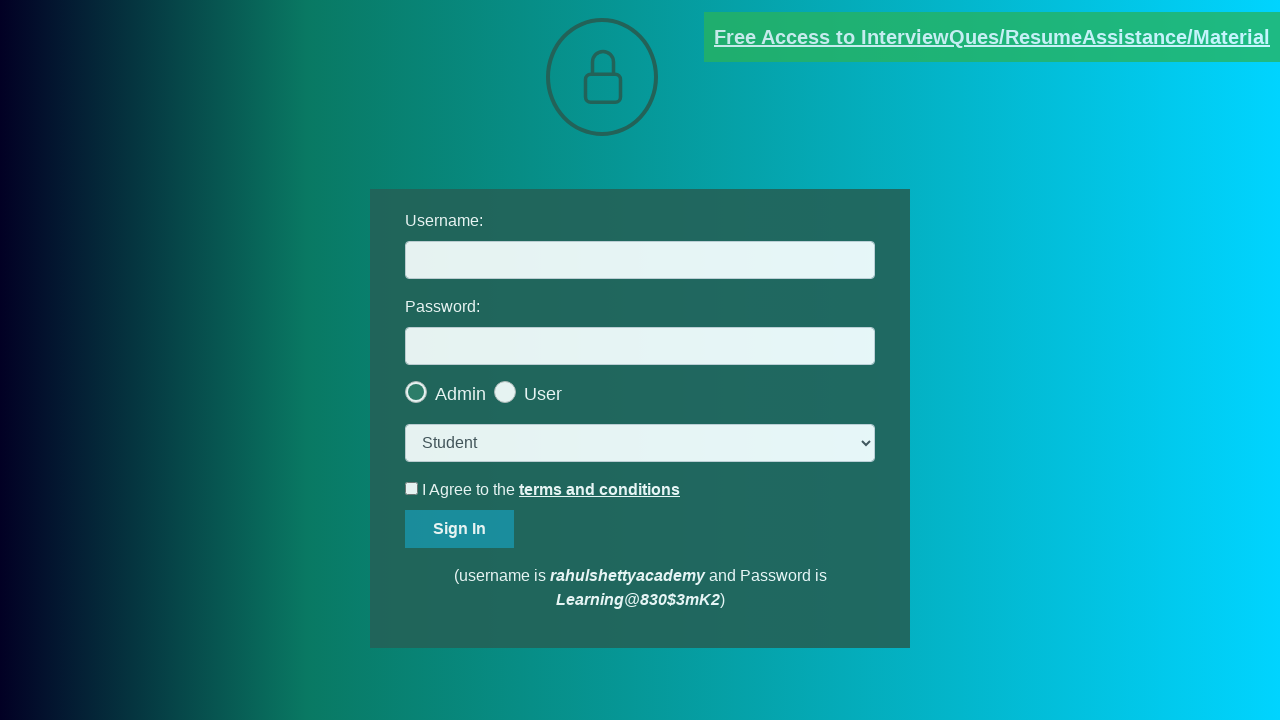

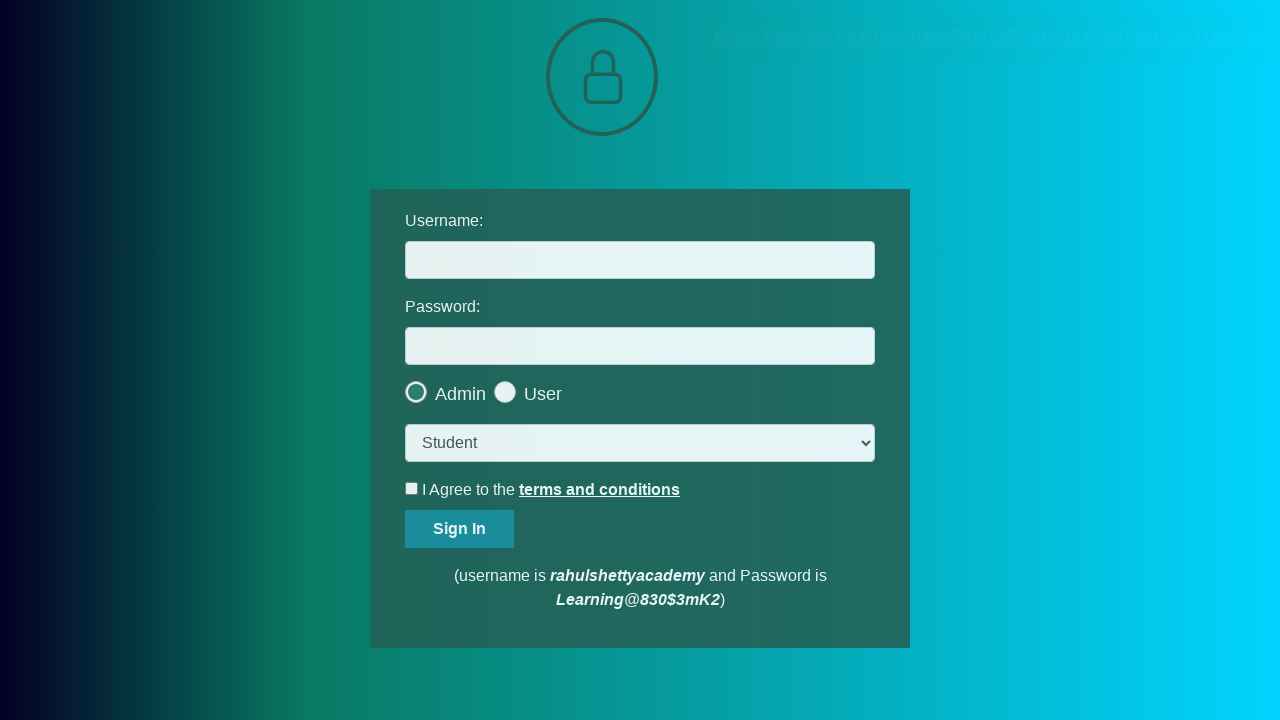